Tests that required field tooltips appear when submitting empty contact form

Starting URL: https://skillfactory.ru/

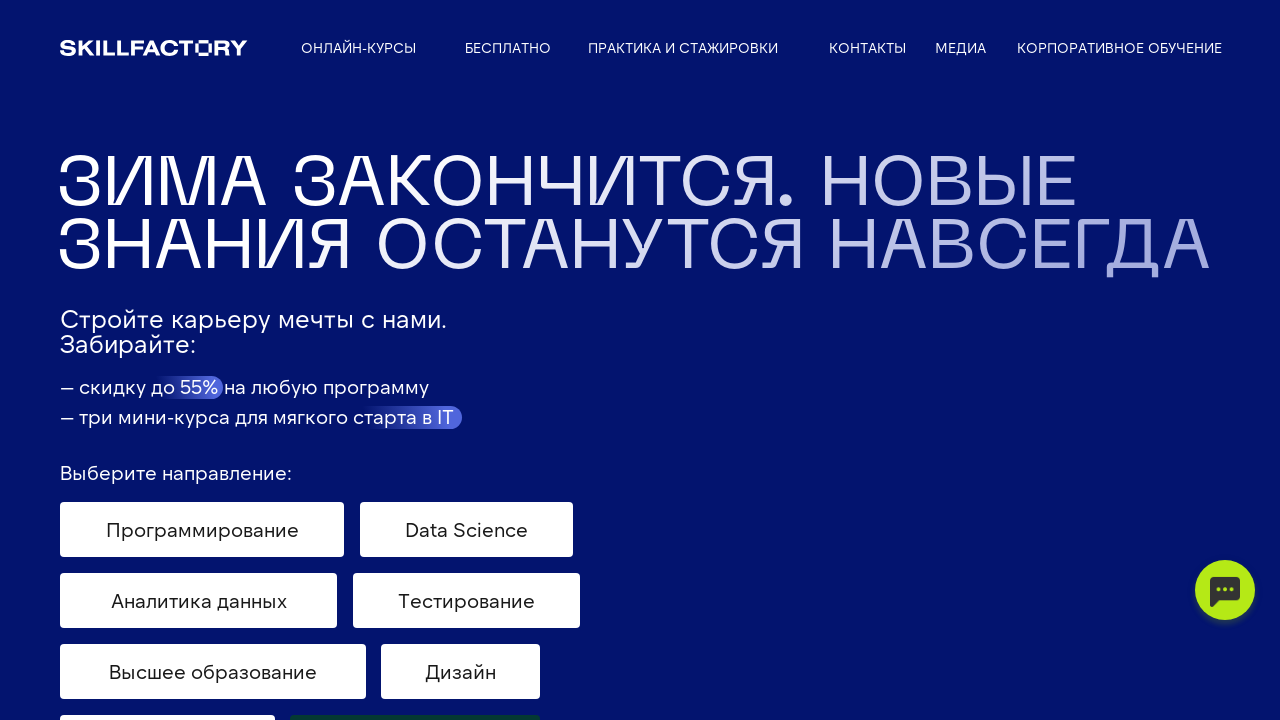

Scrolled to contact form with 'Оставьте контакты' text
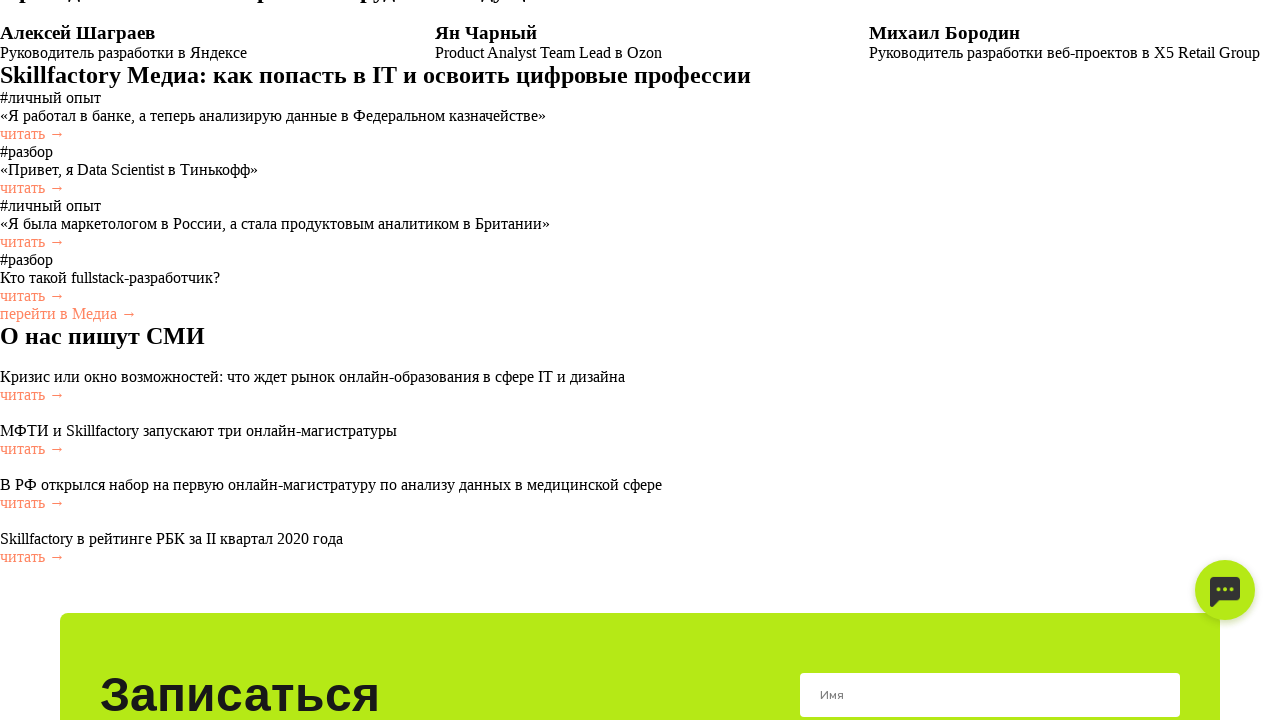

Clicked submit button without filling any form fields to trigger required field validation at (990, 360) on button:has-text('Отправить')
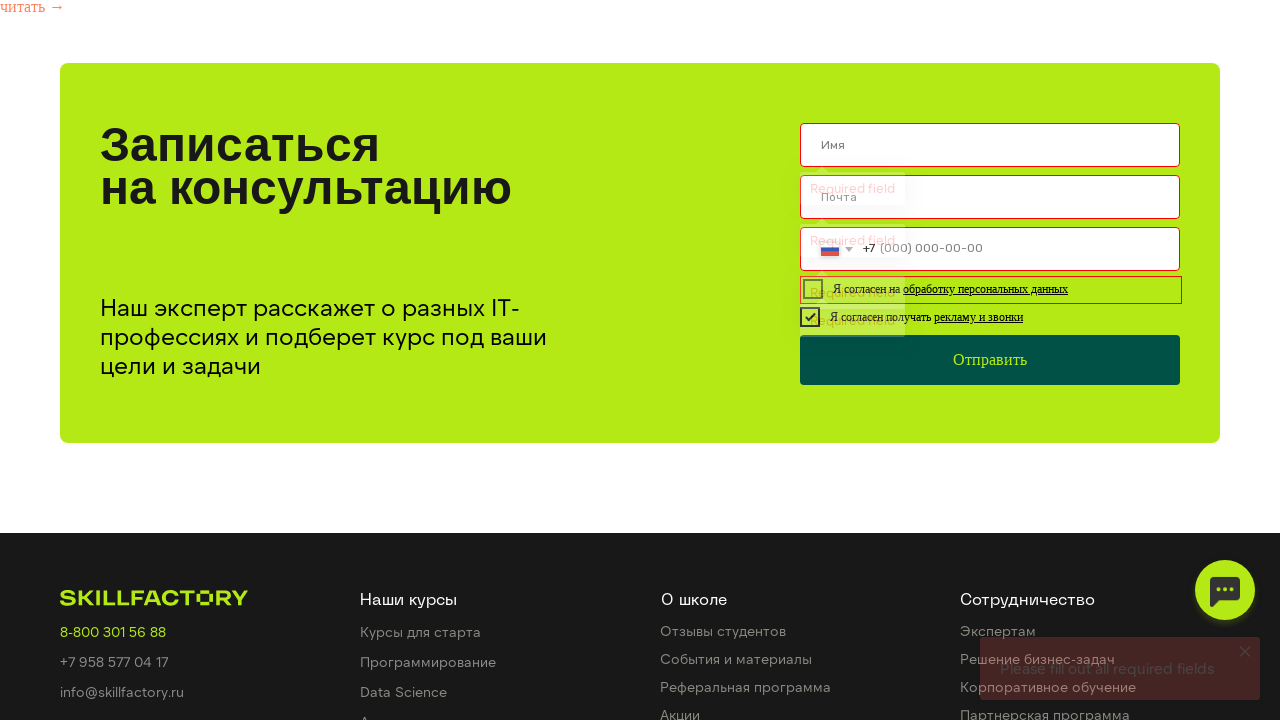

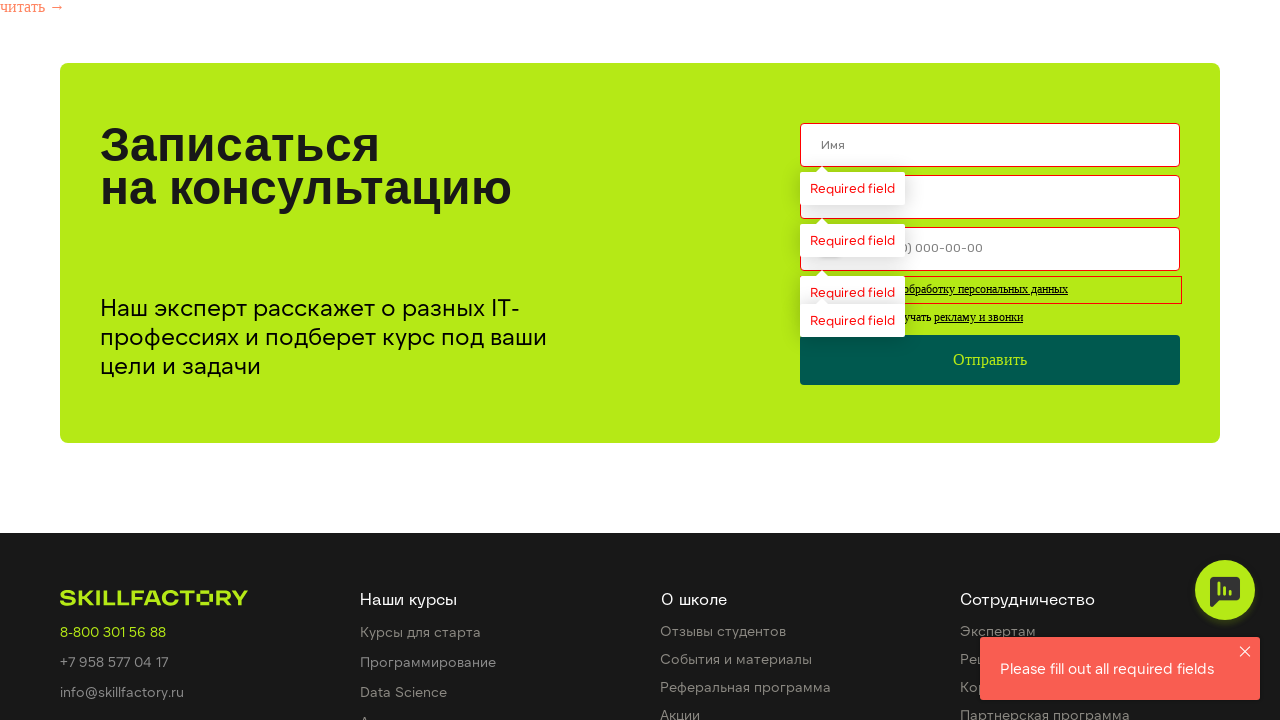